Tests autocomplete functionality by typing "United" and selecting "United States (USA)" from the dropdown suggestions

Starting URL: https://rahulshettyacademy.com/AutomationPractice/

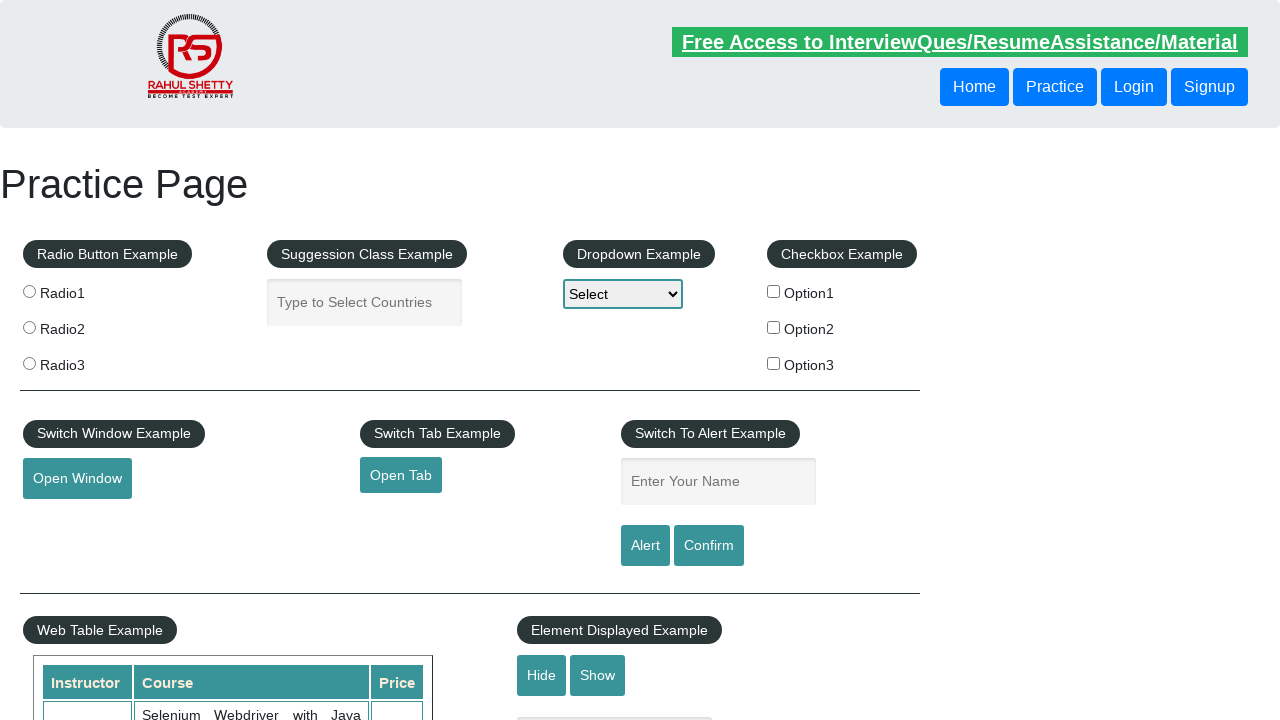

Typed 'United' in autocomplete field on #autocomplete
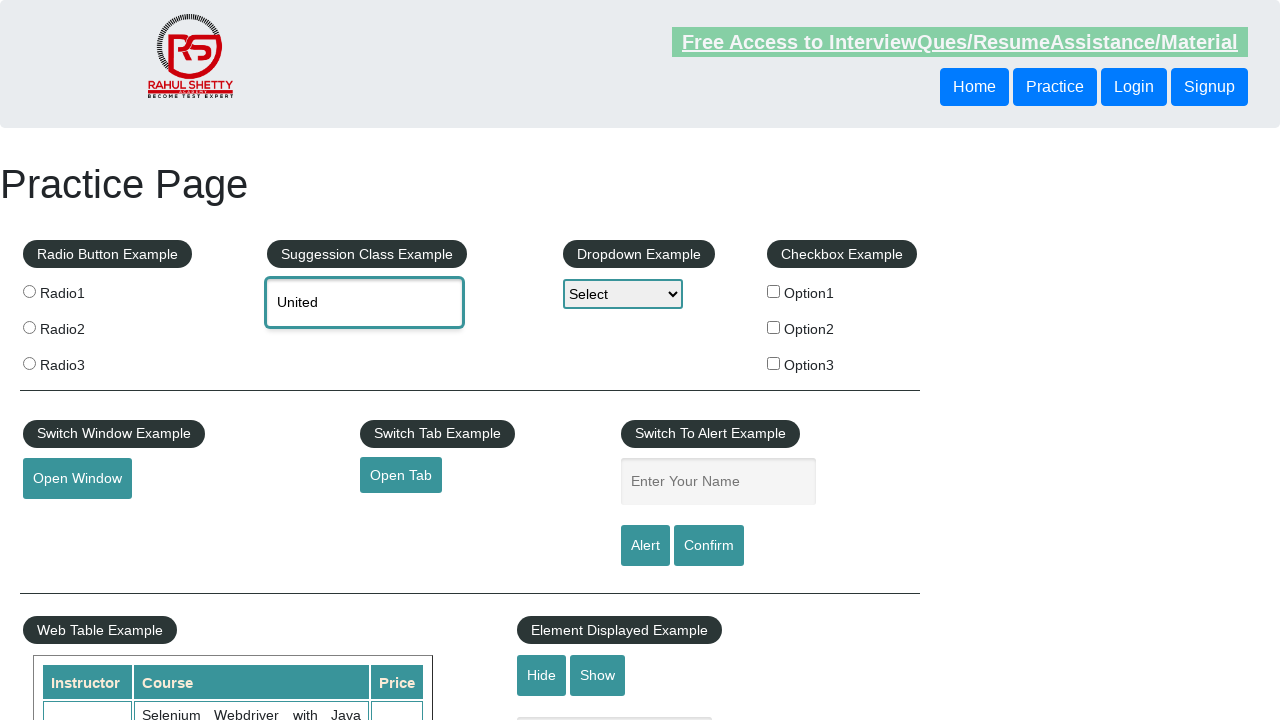

Autocomplete dropdown suggestions appeared
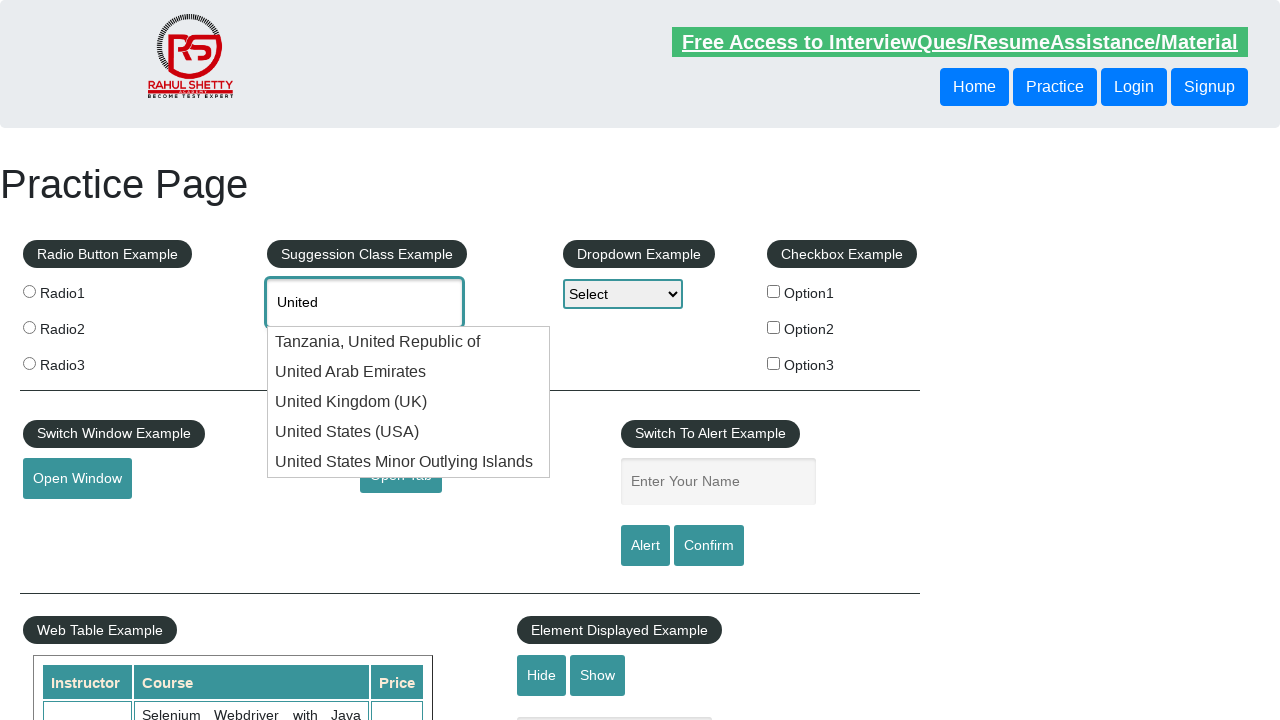

Selected 'United States (USA)' from dropdown suggestions at (409, 432) on div.ui-menu-item-wrapper:has-text('United States (USA)')
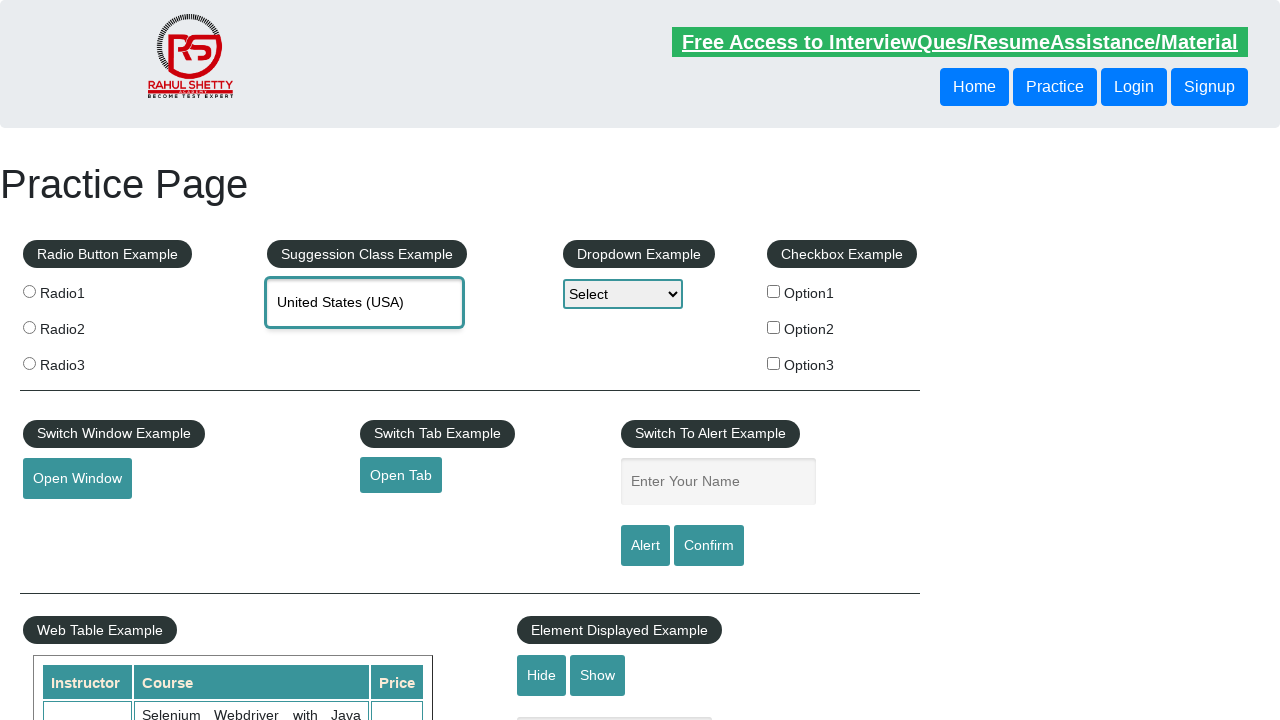

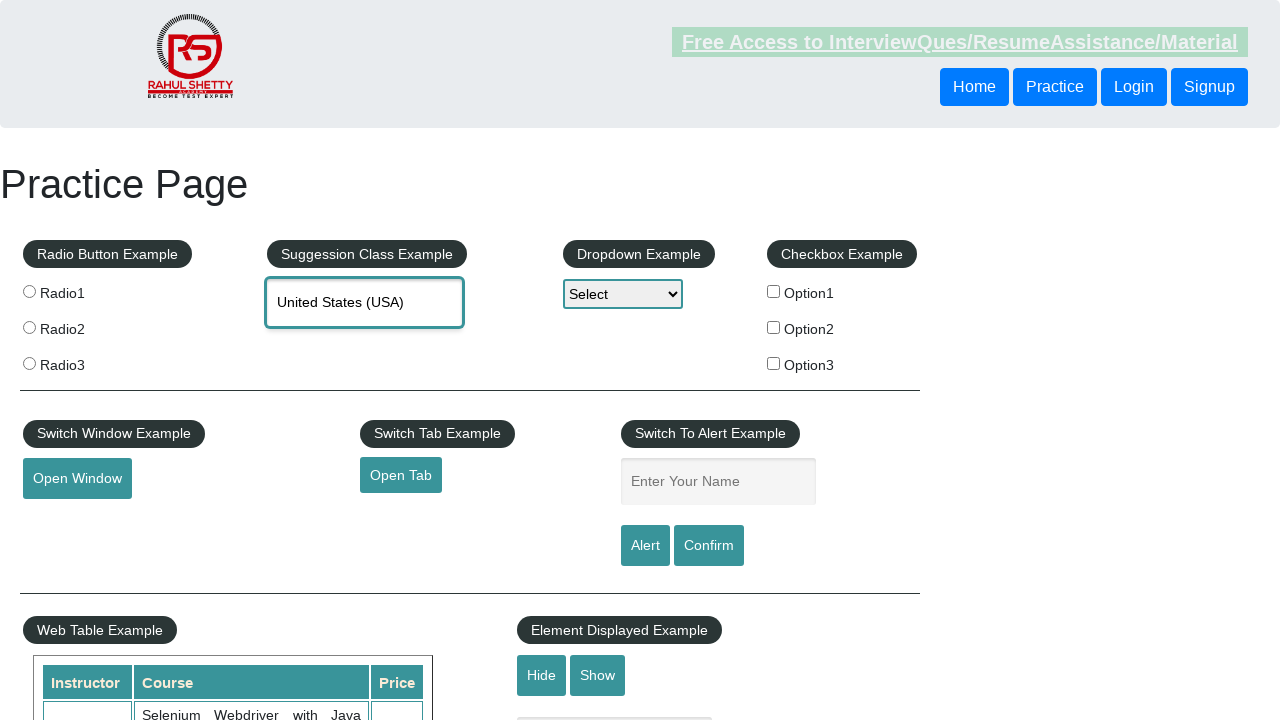